Tests JavaScript alert handling by clicking the first button, accepting the alert, and verifying the success message is displayed

Starting URL: https://the-internet.herokuapp.com/javascript_alerts

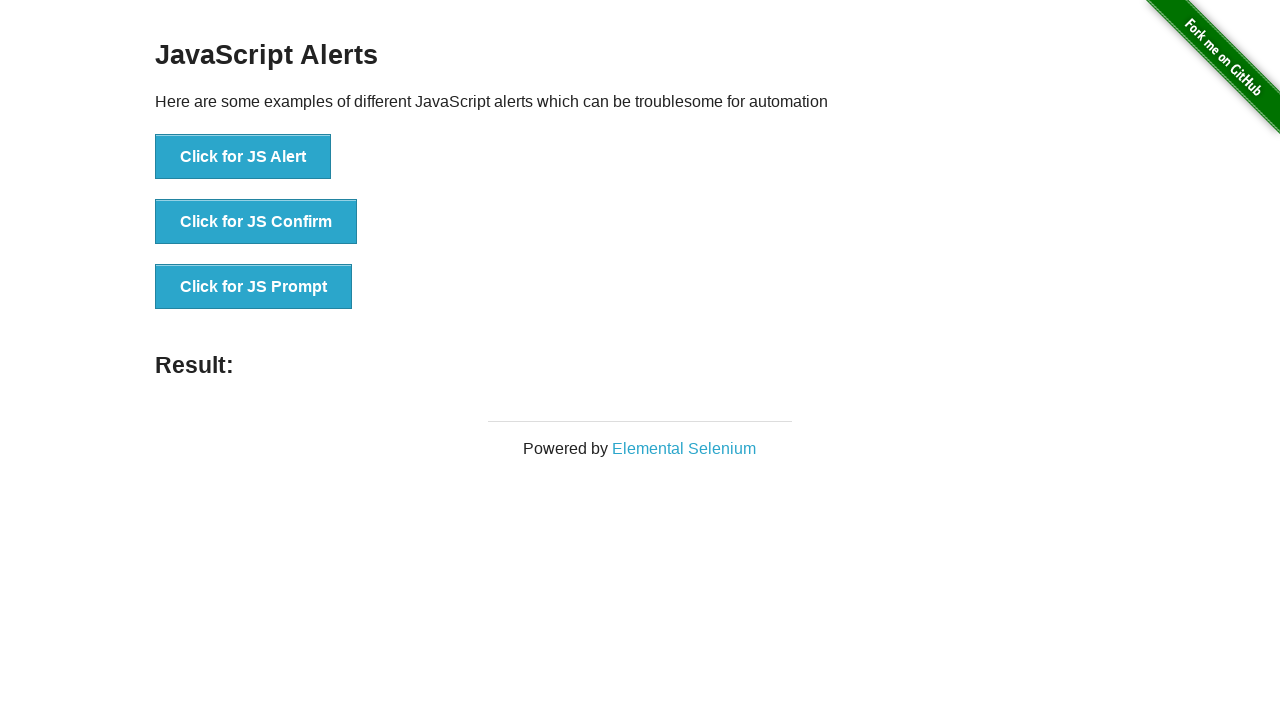

Clicked the 'Click for JS Alert' button at (243, 157) on xpath=//button[text()='Click for JS Alert']
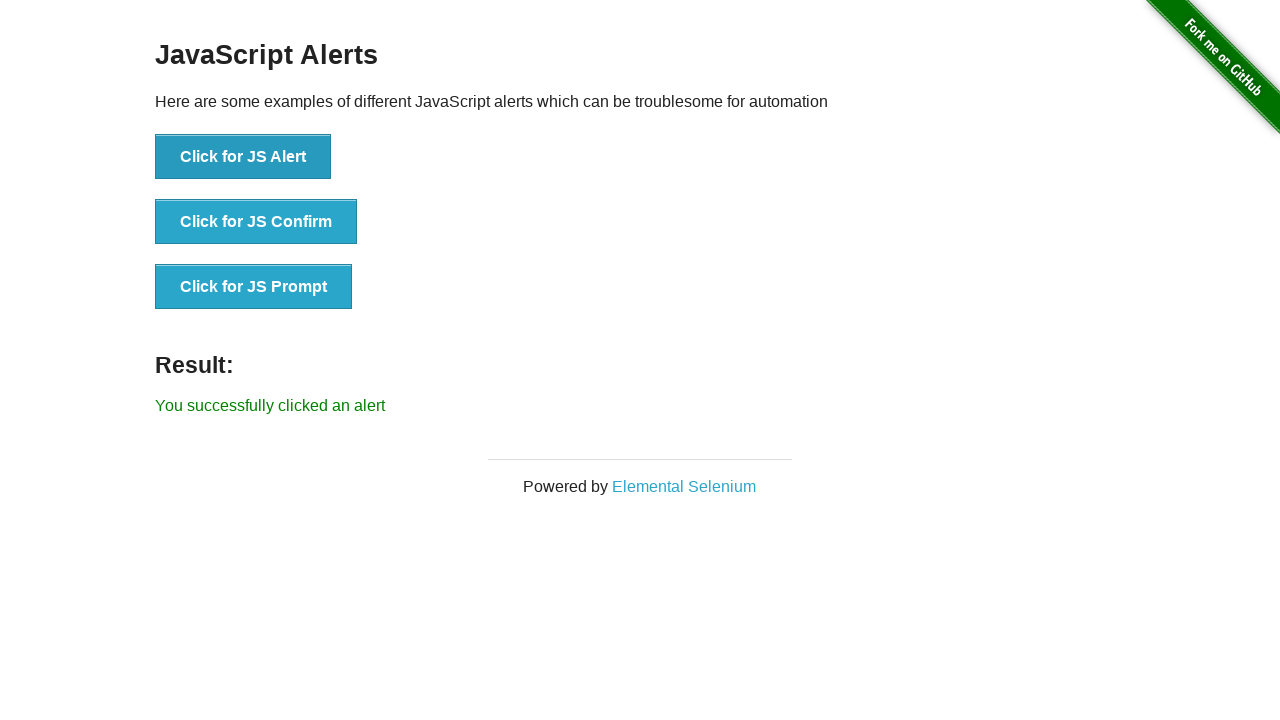

Set up dialog handler to accept alerts
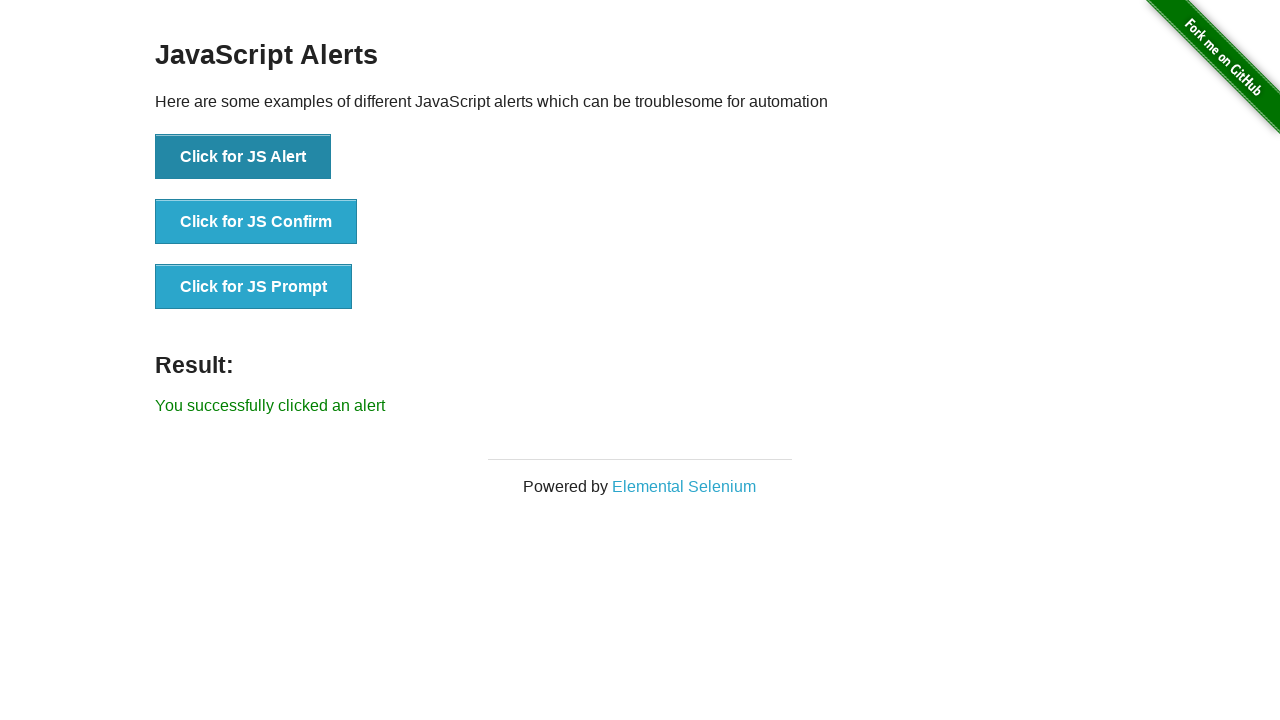

Clicked the 'Click for JS Alert' button to trigger alert at (243, 157) on xpath=//button[text()='Click for JS Alert']
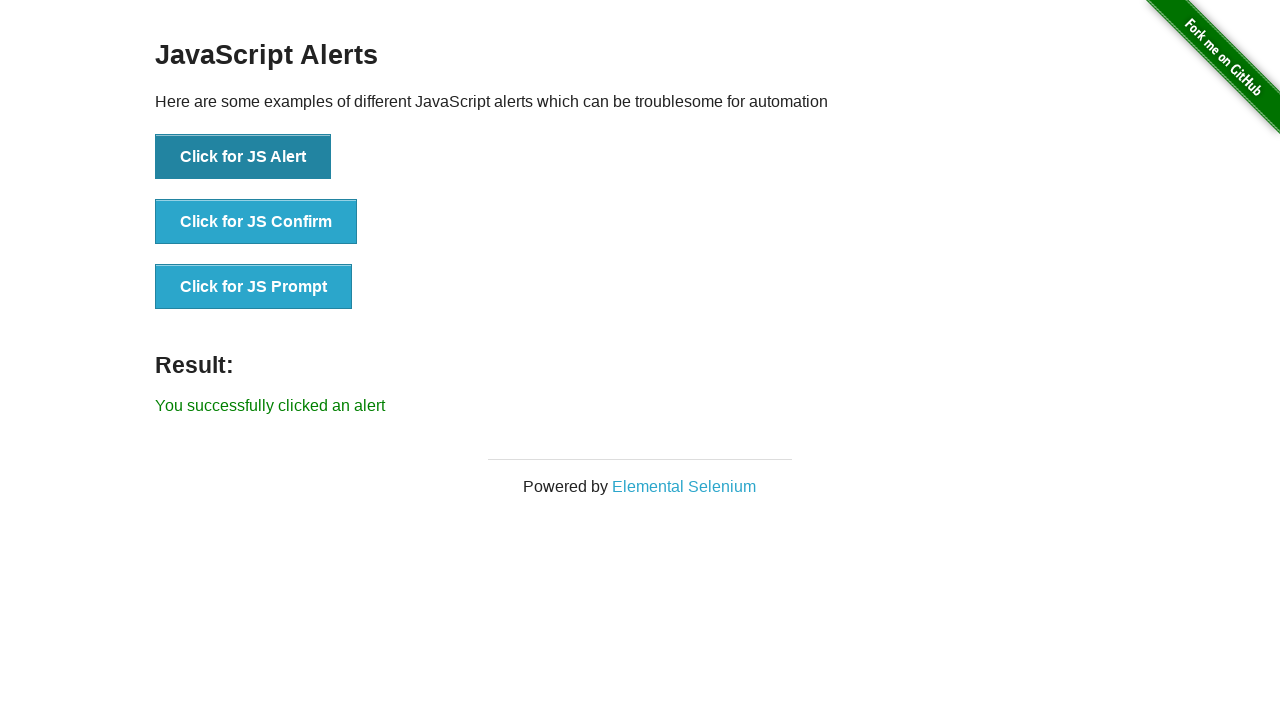

Waited for result message to appear
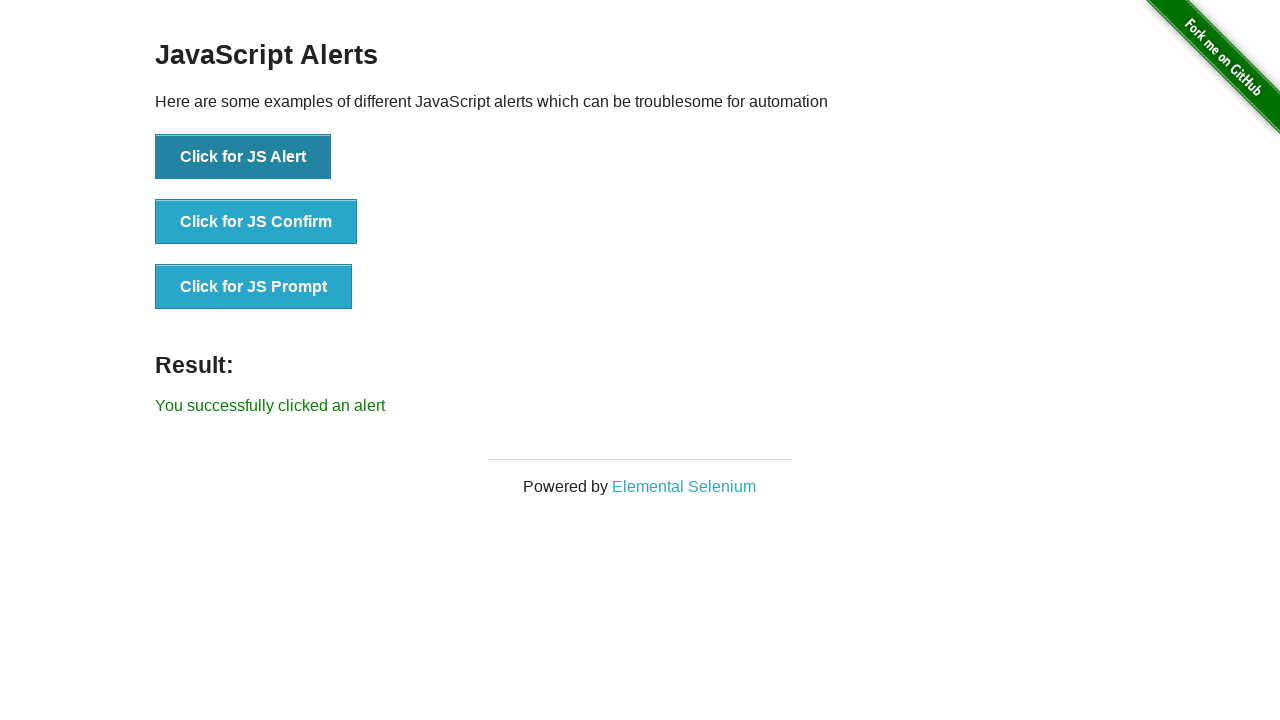

Retrieved result message text
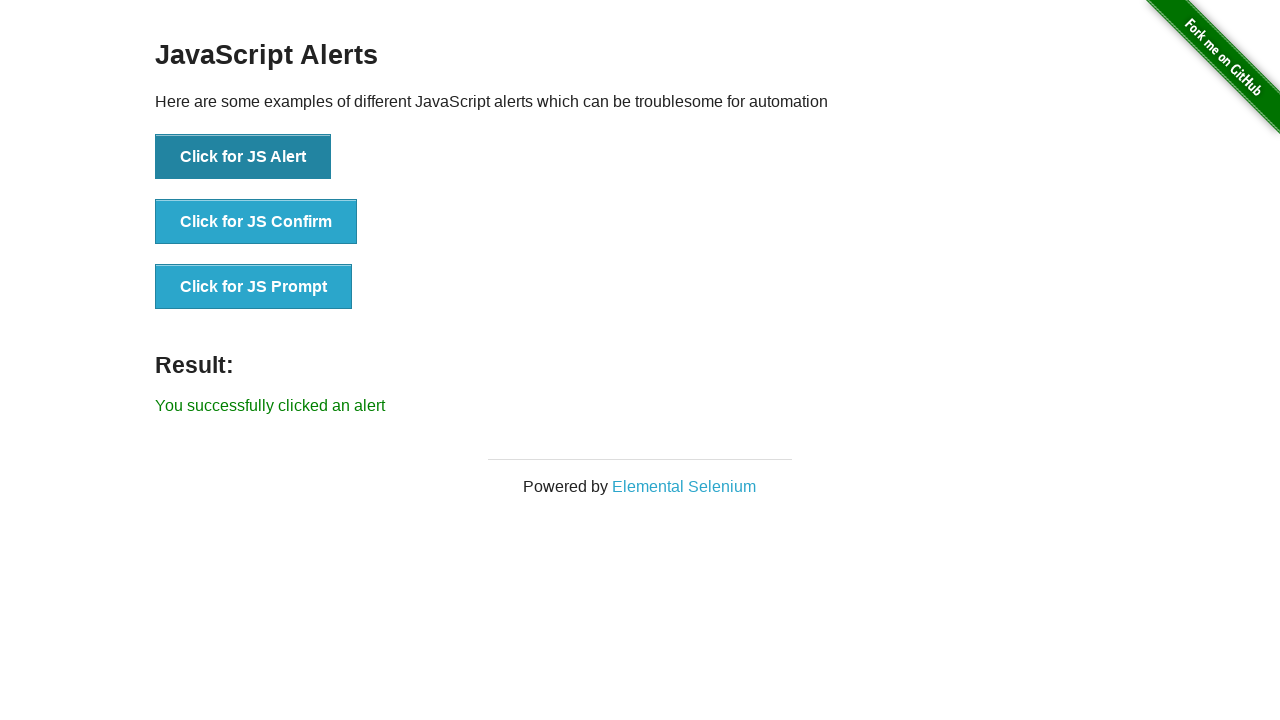

Verified success message: 'You successfully clicked an alert'
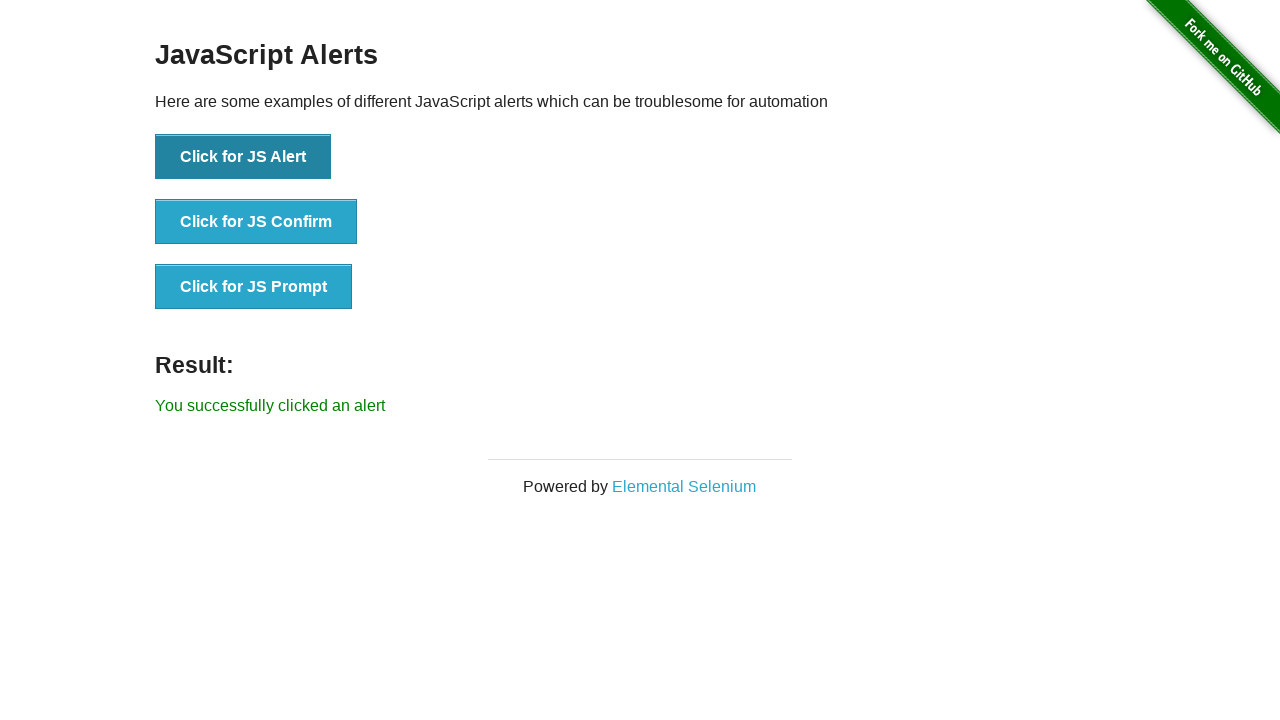

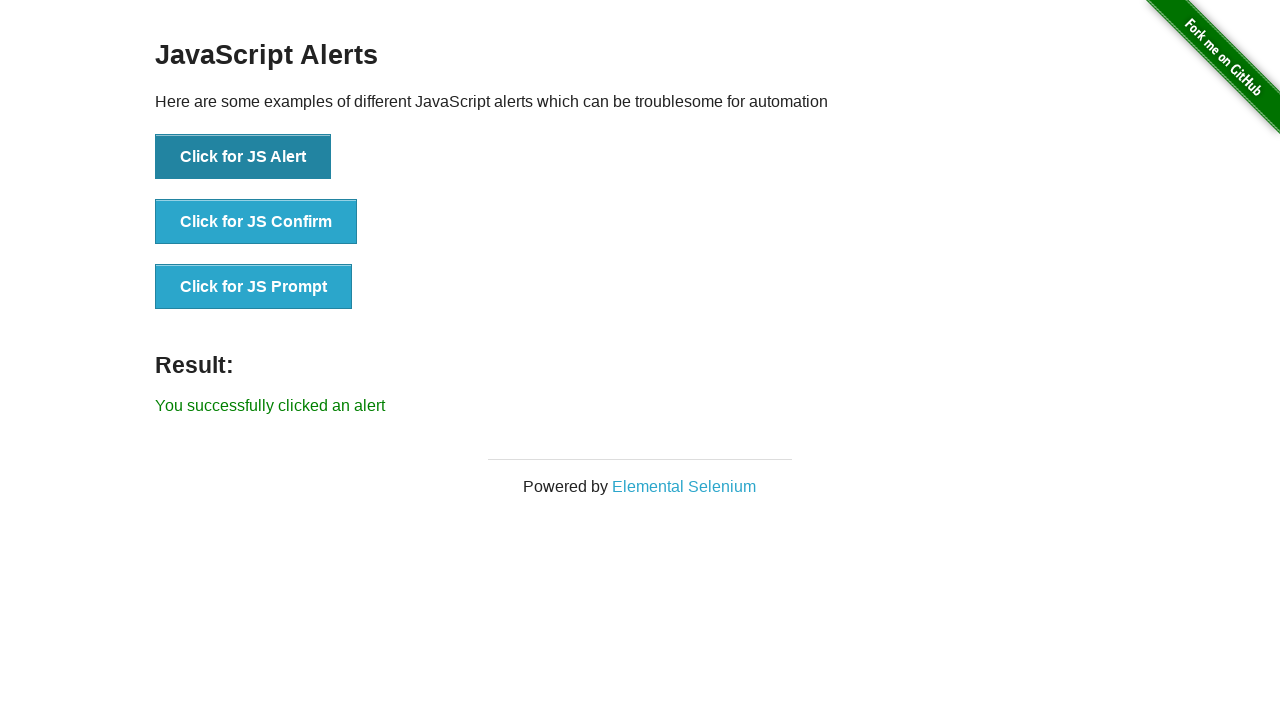